Tests that clicking on the homepage logo navigates properly by clicking the logo image in the navigation

Starting URL: https://www.demoblaze.com/index.html

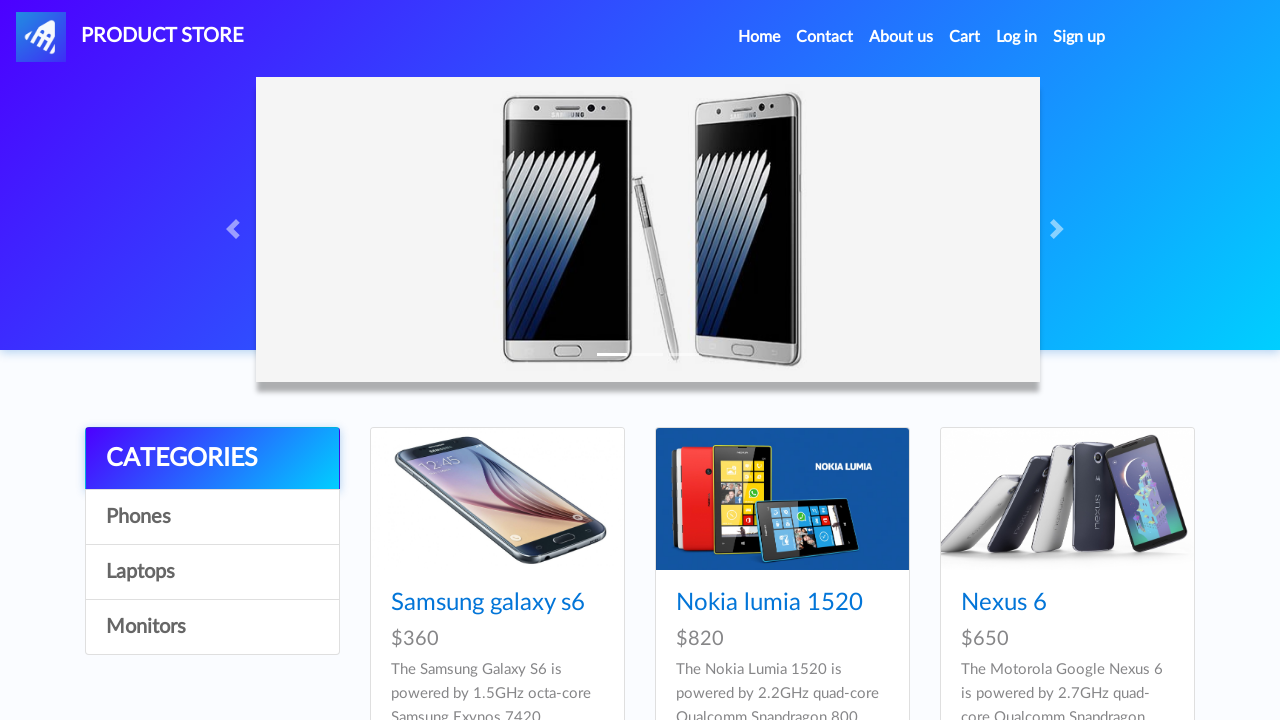

Navigated to demoblaze homepage
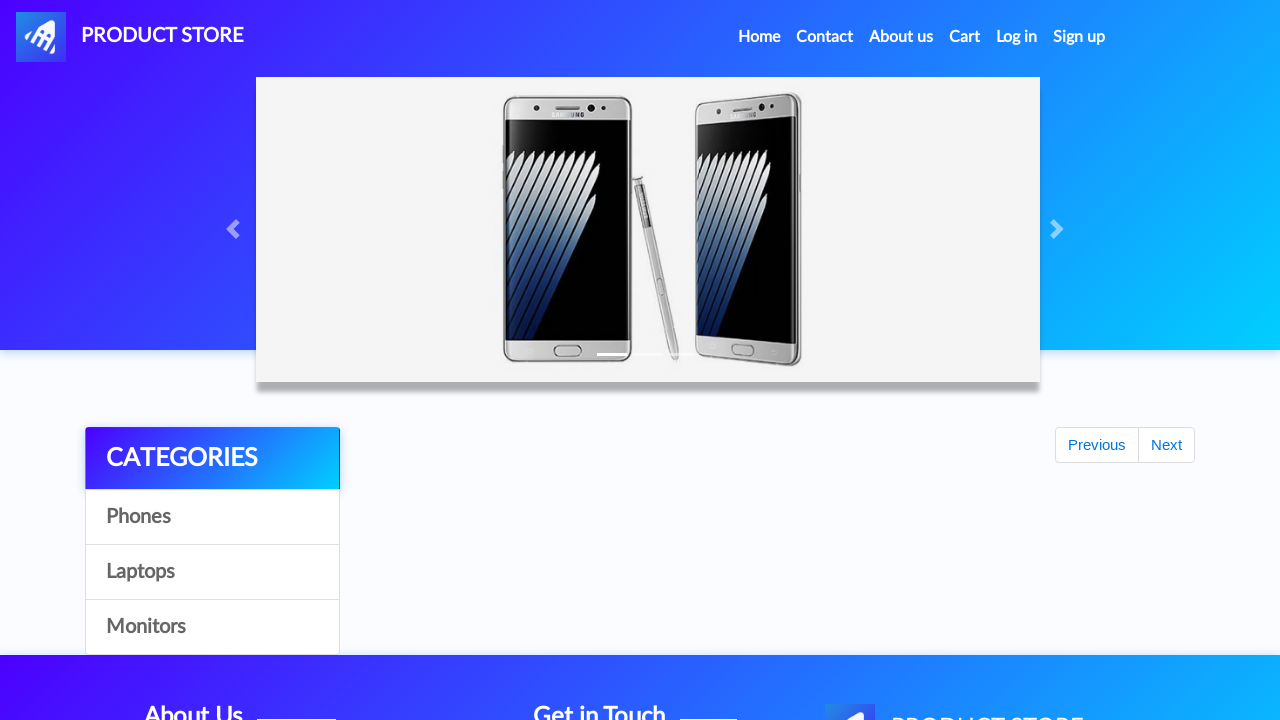

Clicked on the homepage logo in navigation at (41, 37) on #nava > img
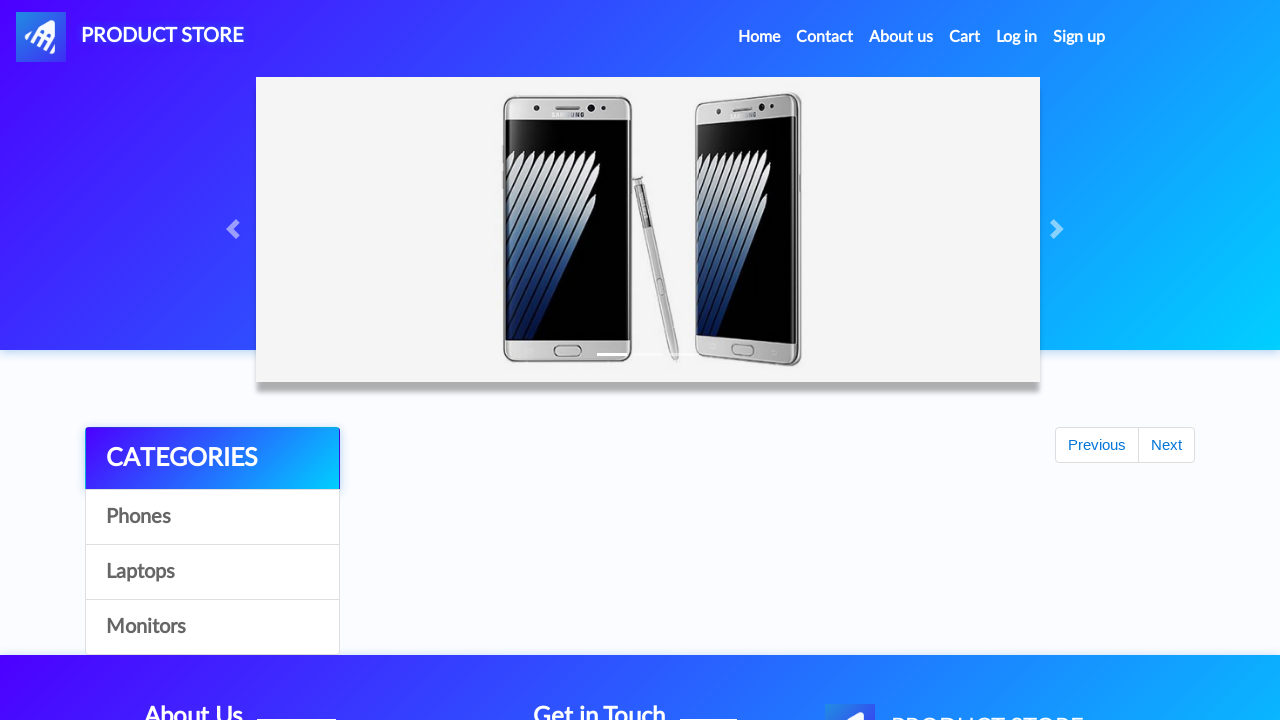

Page loaded after clicking logo
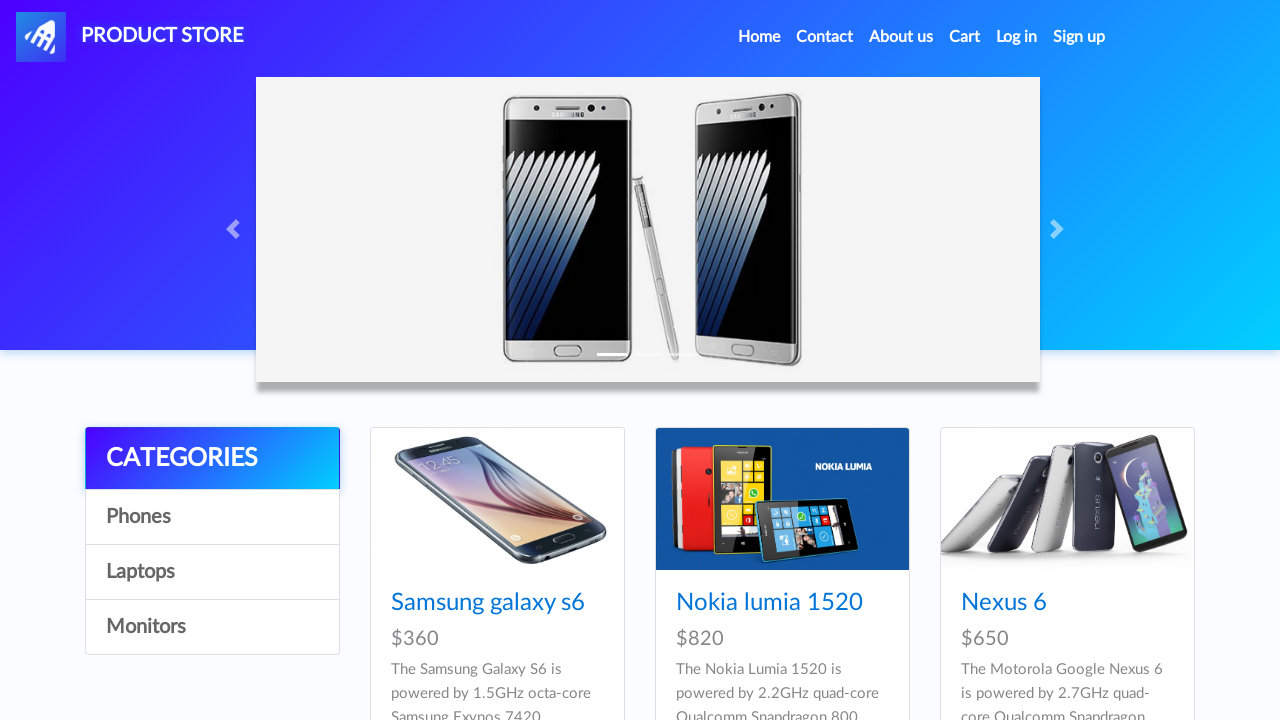

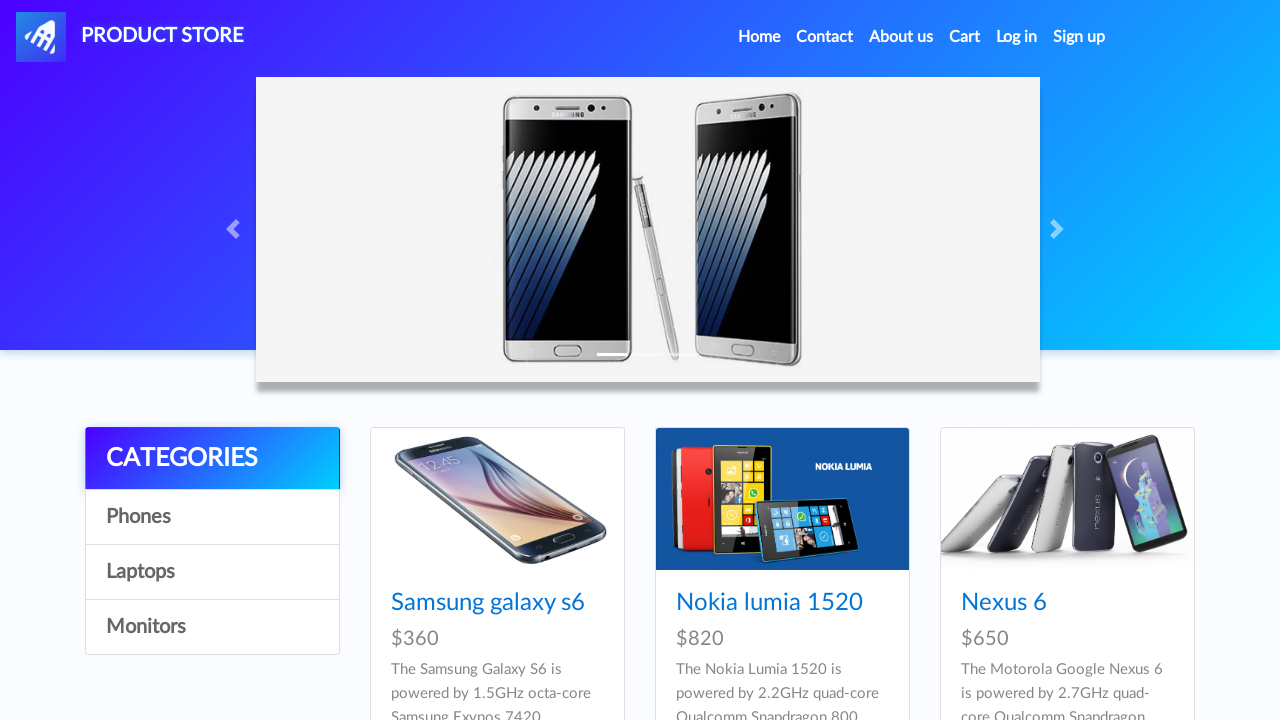